Verifies that the Daraz Bangladesh website uses HTTPS by checking if the current URL contains "https".

Starting URL: https://www.daraz.com.bd/

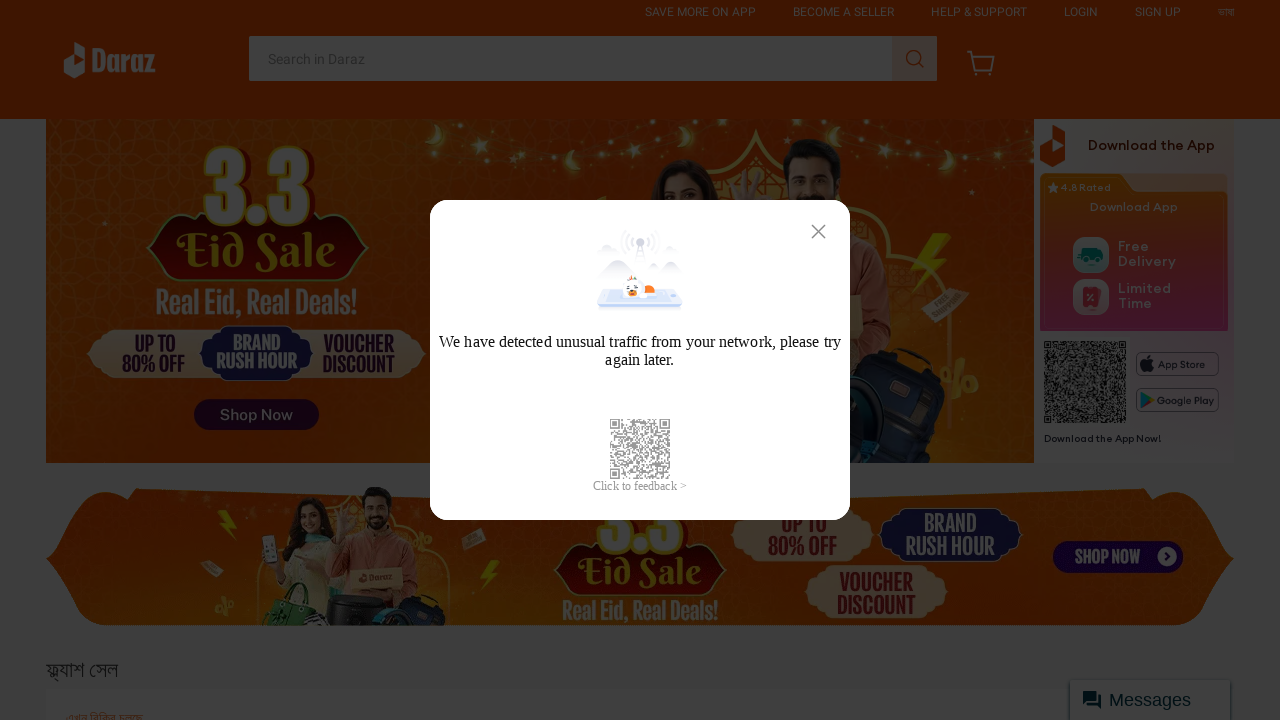

Waited for page to load with domcontentloaded state
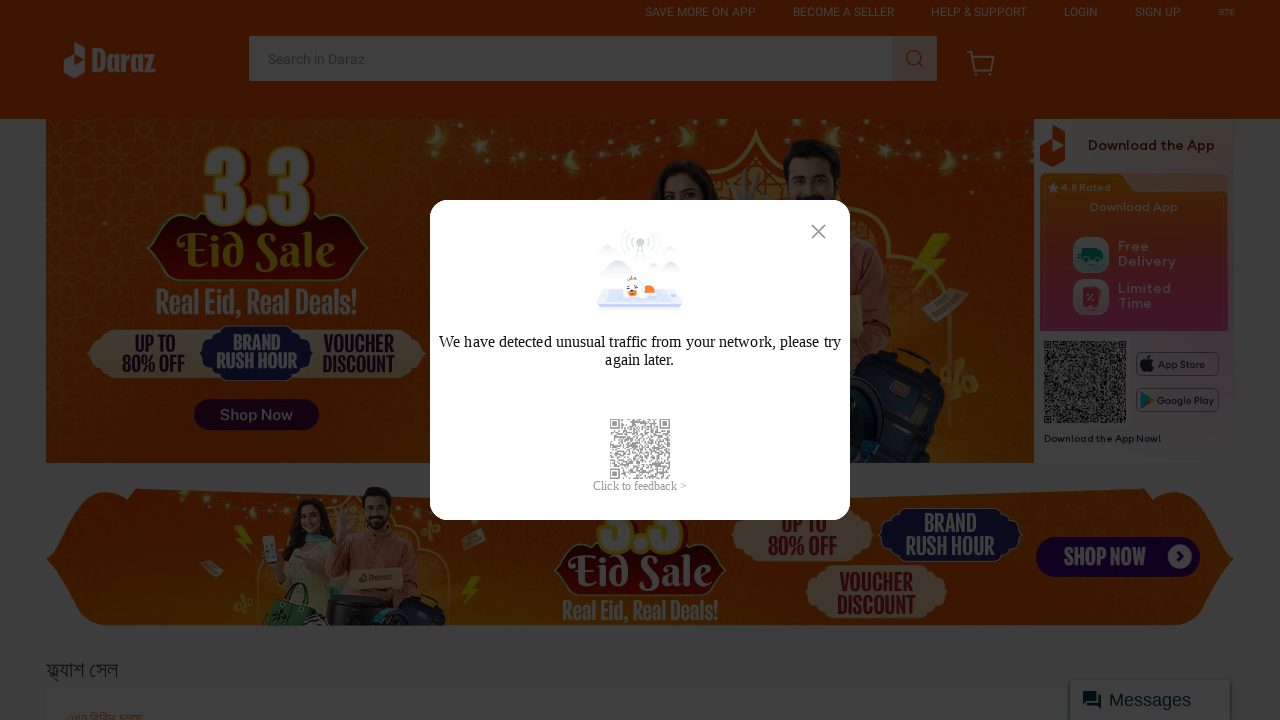

Retrieved current URL: https://www.daraz.com.bd/#?
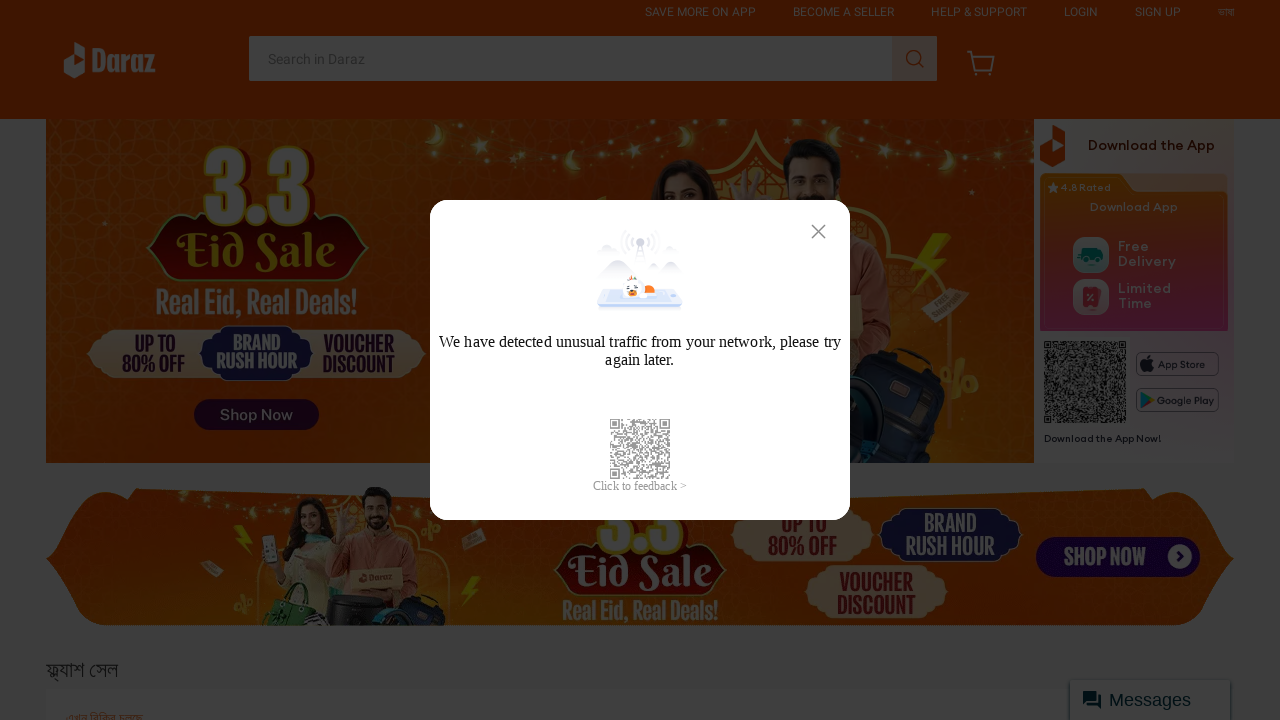

Verified site uses HTTPS - site is secured
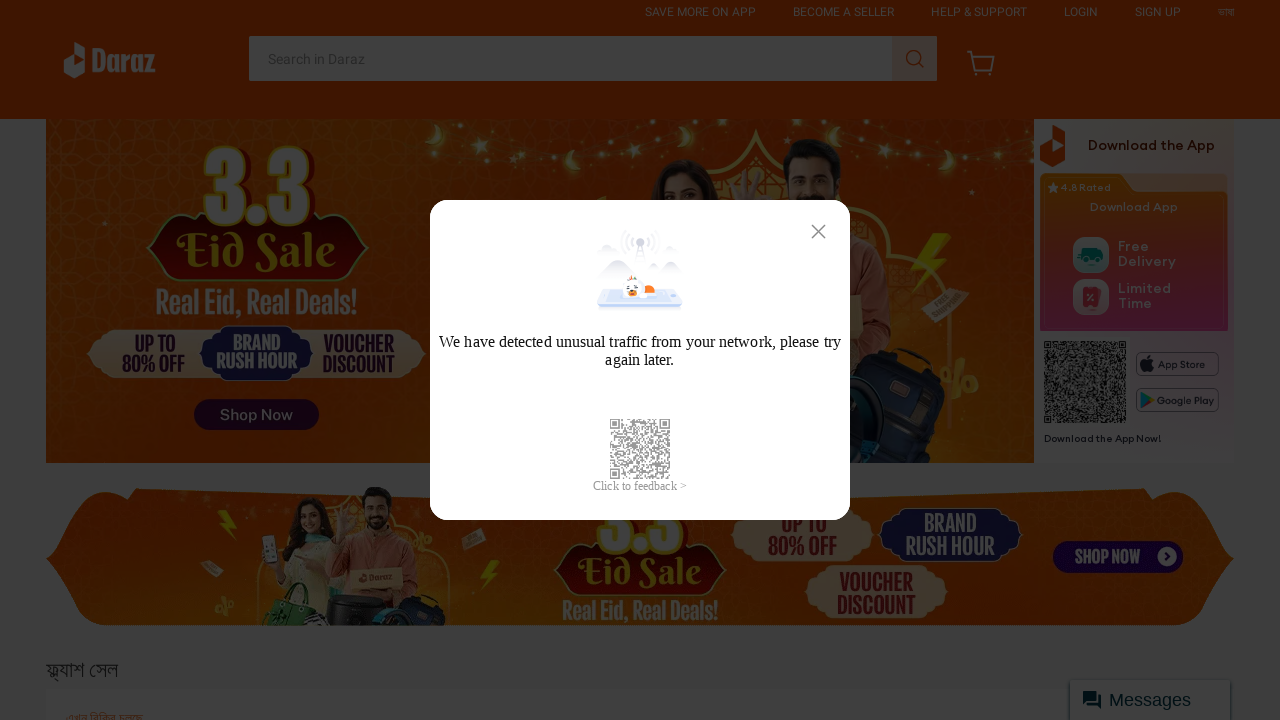

Assertion passed: Daraz Bangladesh website uses HTTPS
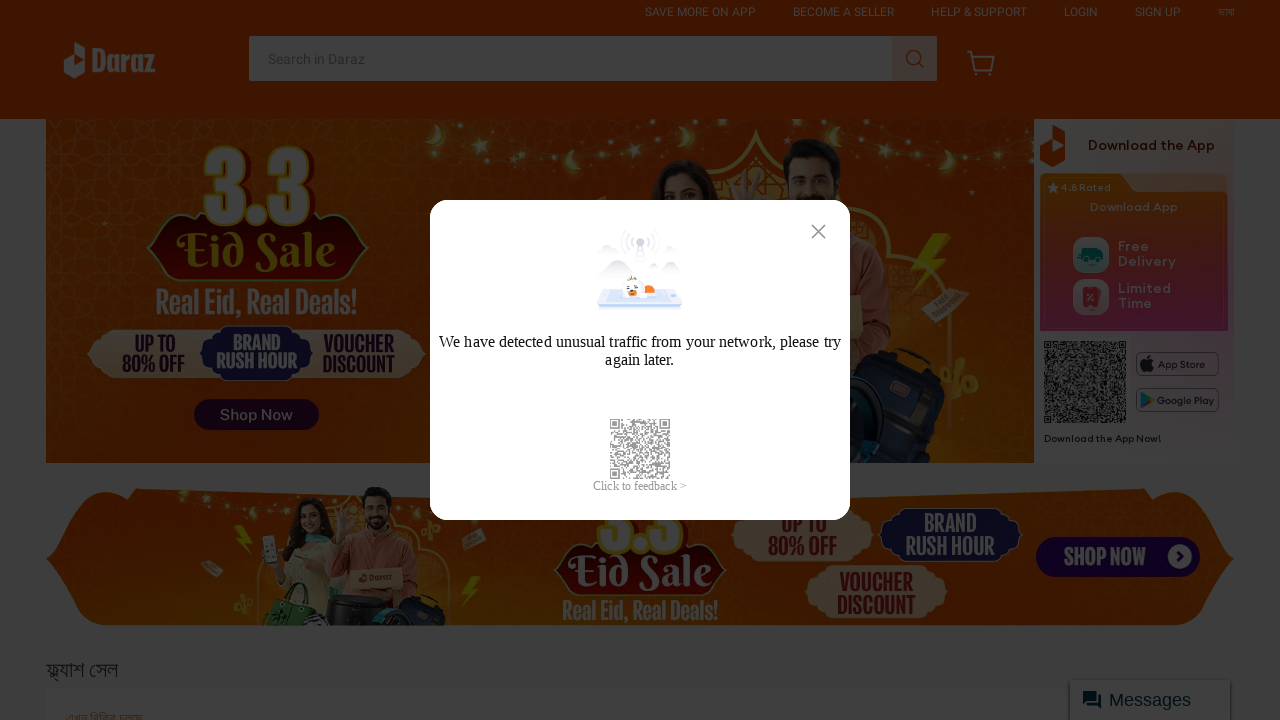

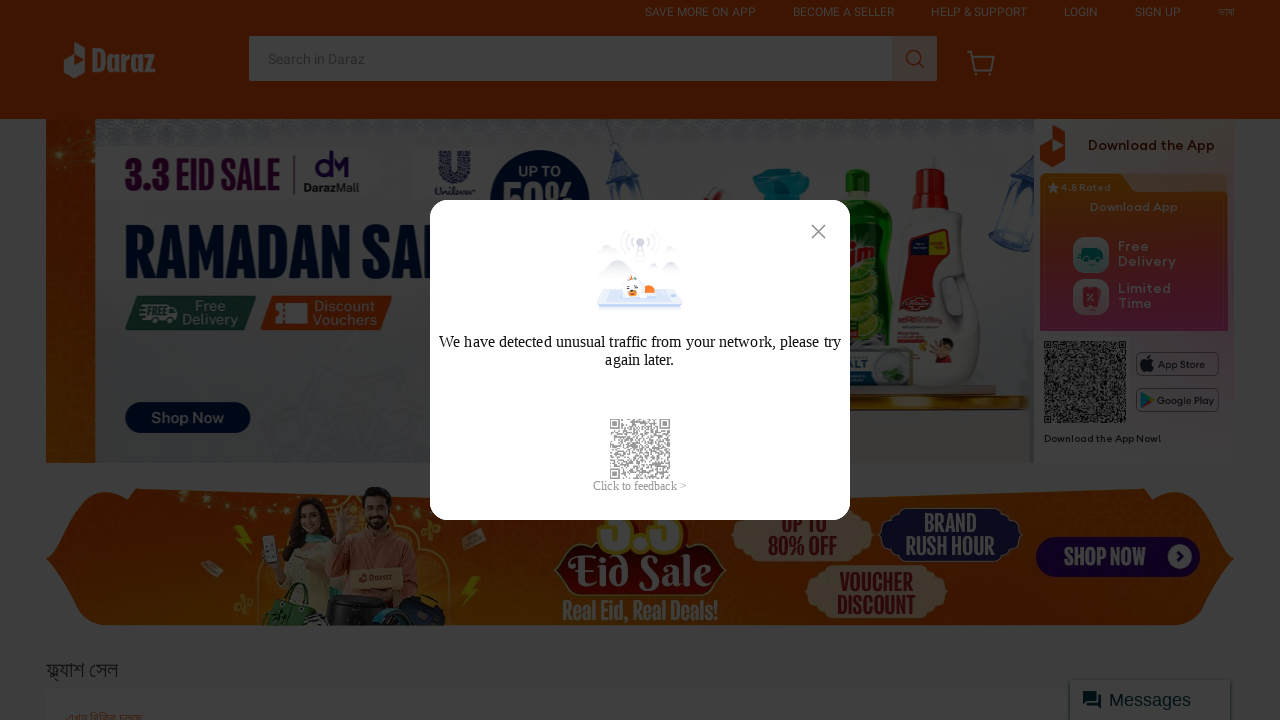